Tests percentage calculator with both positive values (10% of 50)

Starting URL: http://www.calculator.net/

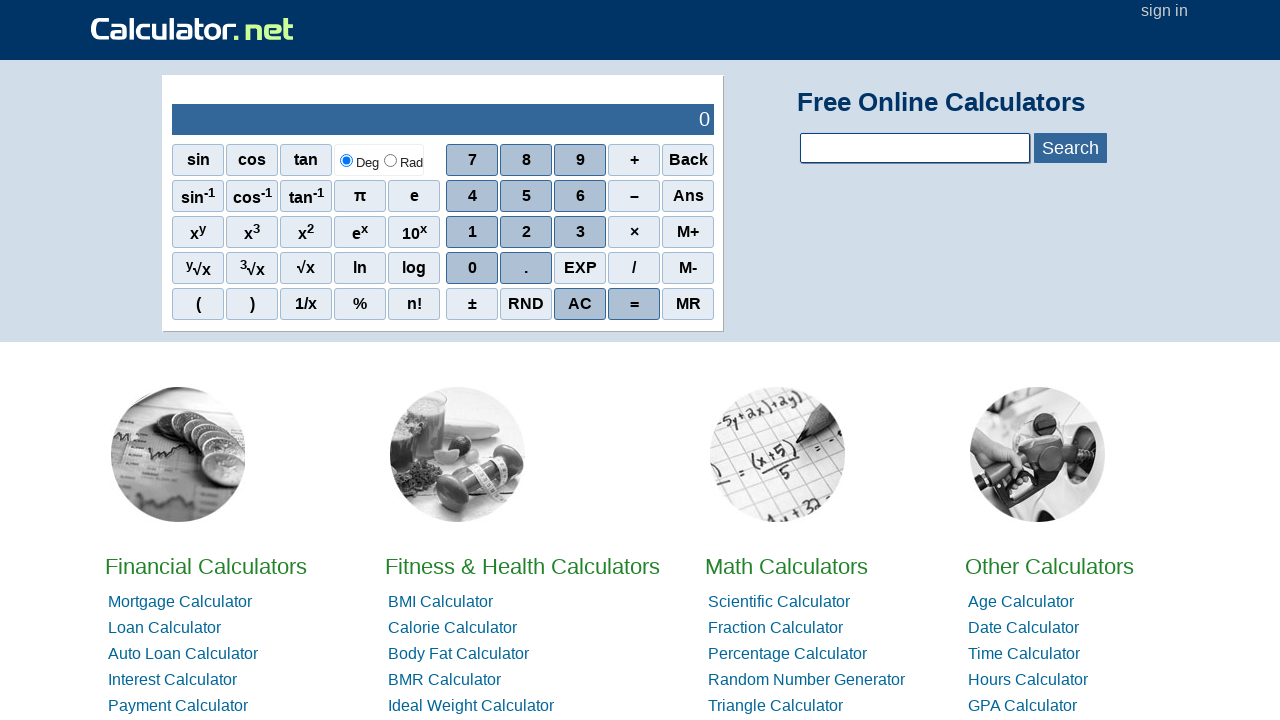

Clicked on Math Calculators at (786, 566) on xpath=//*[@id="homelistwrap"]/div[3]/div[2]/a
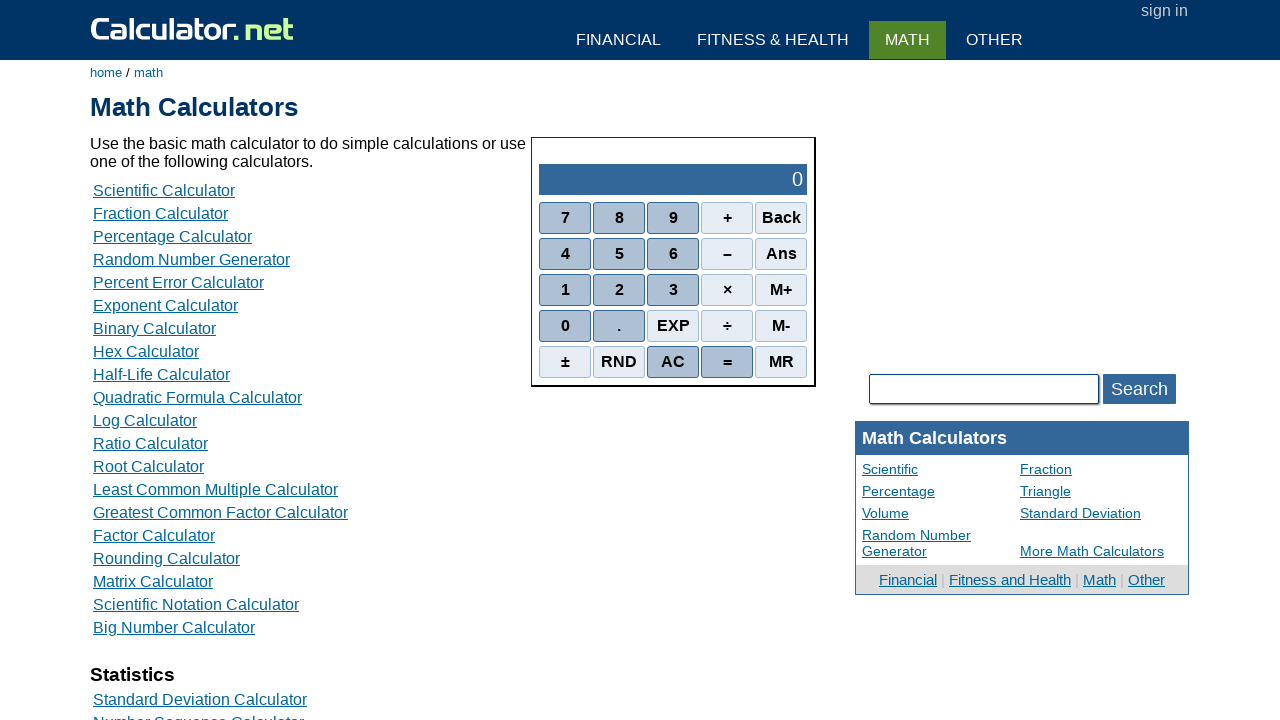

Clicked on Percent Calculators at (172, 236) on xpath=//*[@id="content"]/table[2]/tbody/tr/td/div[3]/a
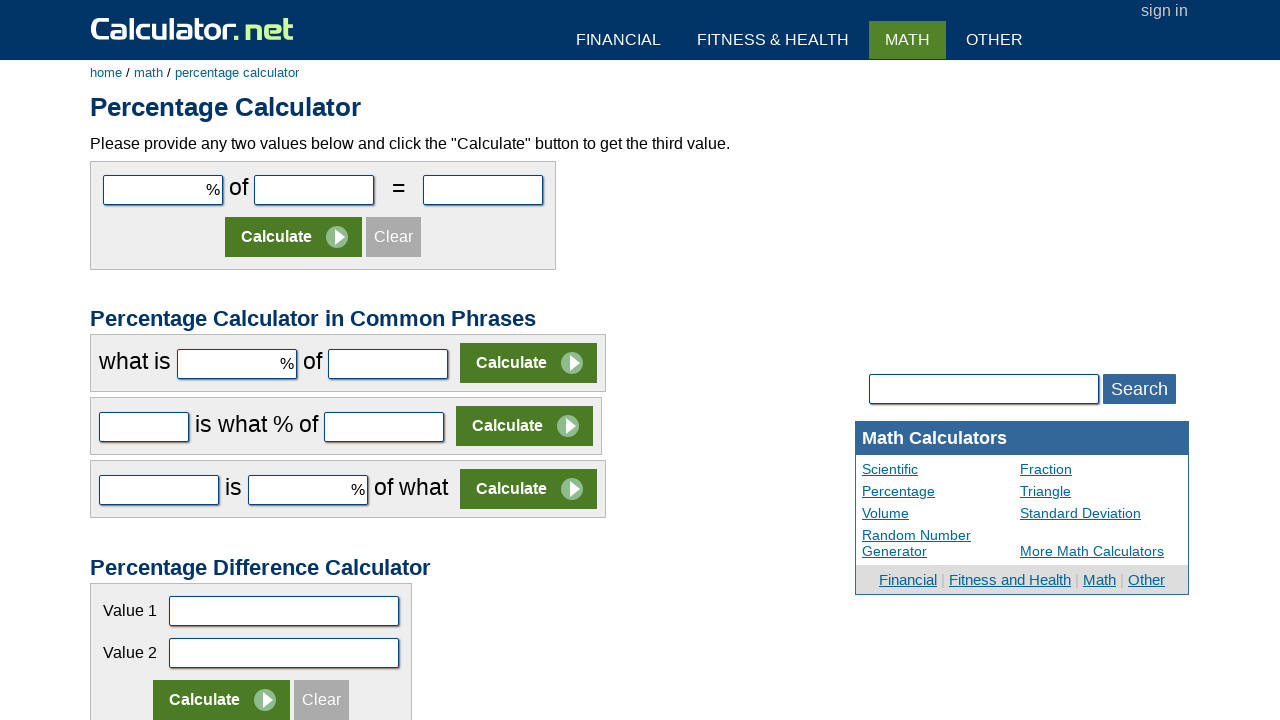

Entered 10 in the first input field on #cpar1
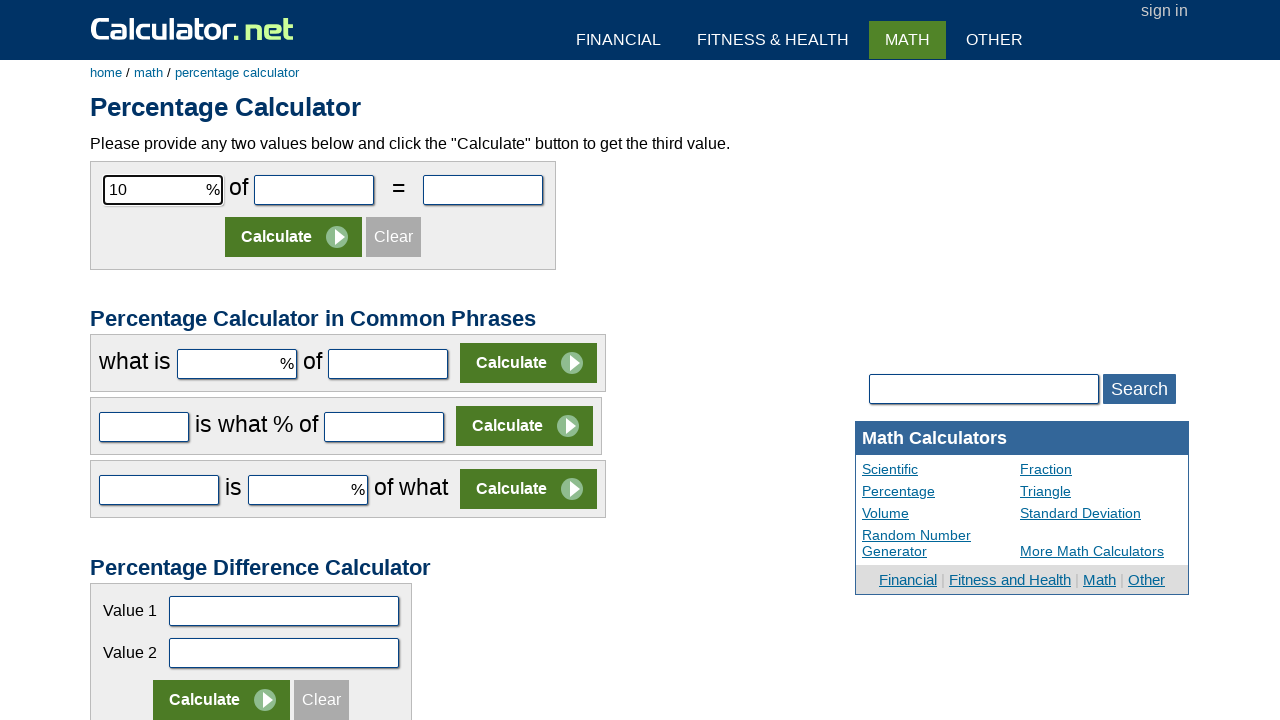

Entered 50 in the second input field on #cpar2
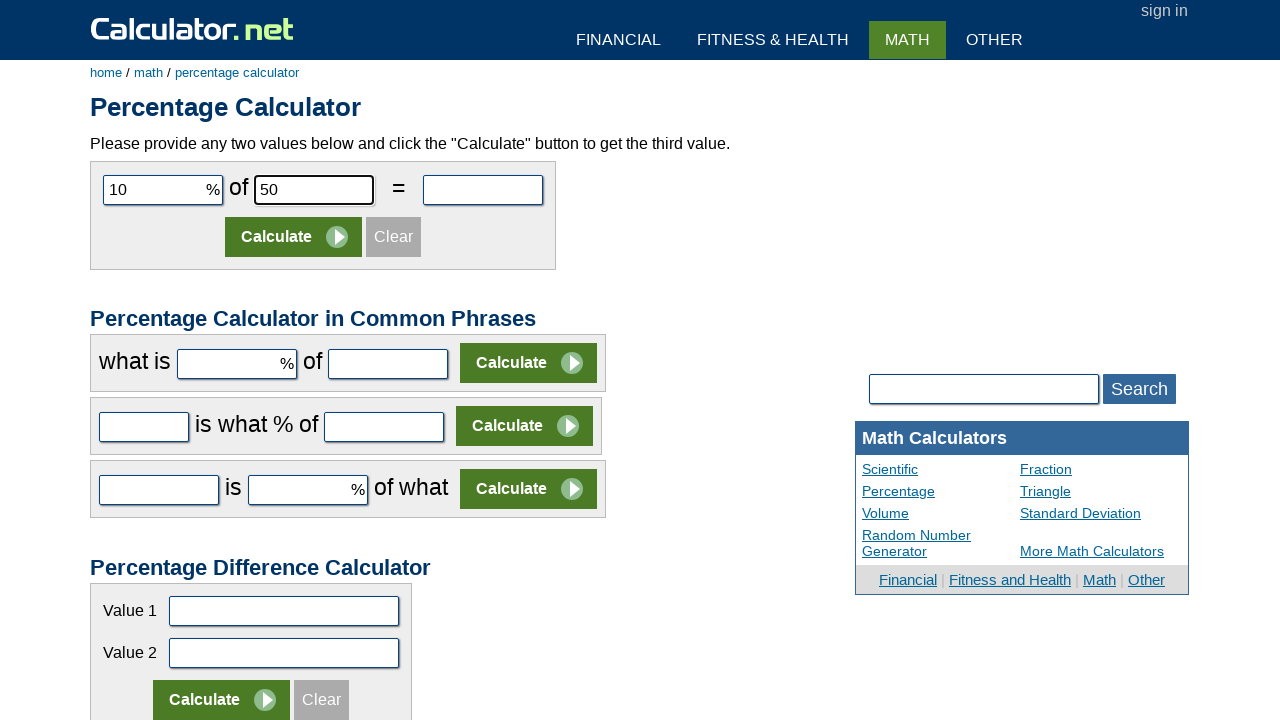

Clicked Calculate button to compute 10% of 50 at (294, 237) on xpath=//*[@id="content"]/form[1]/table/tbody/tr[2]/td/input[2]
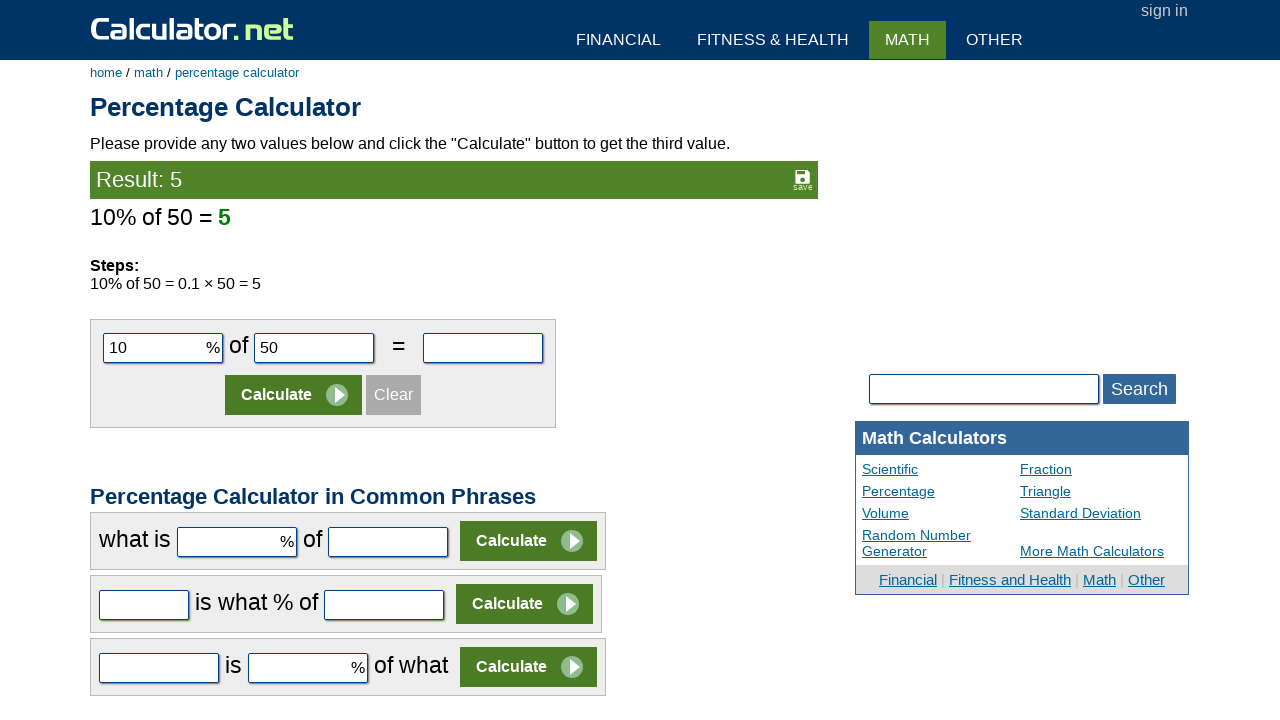

Waited for calculation result to appear
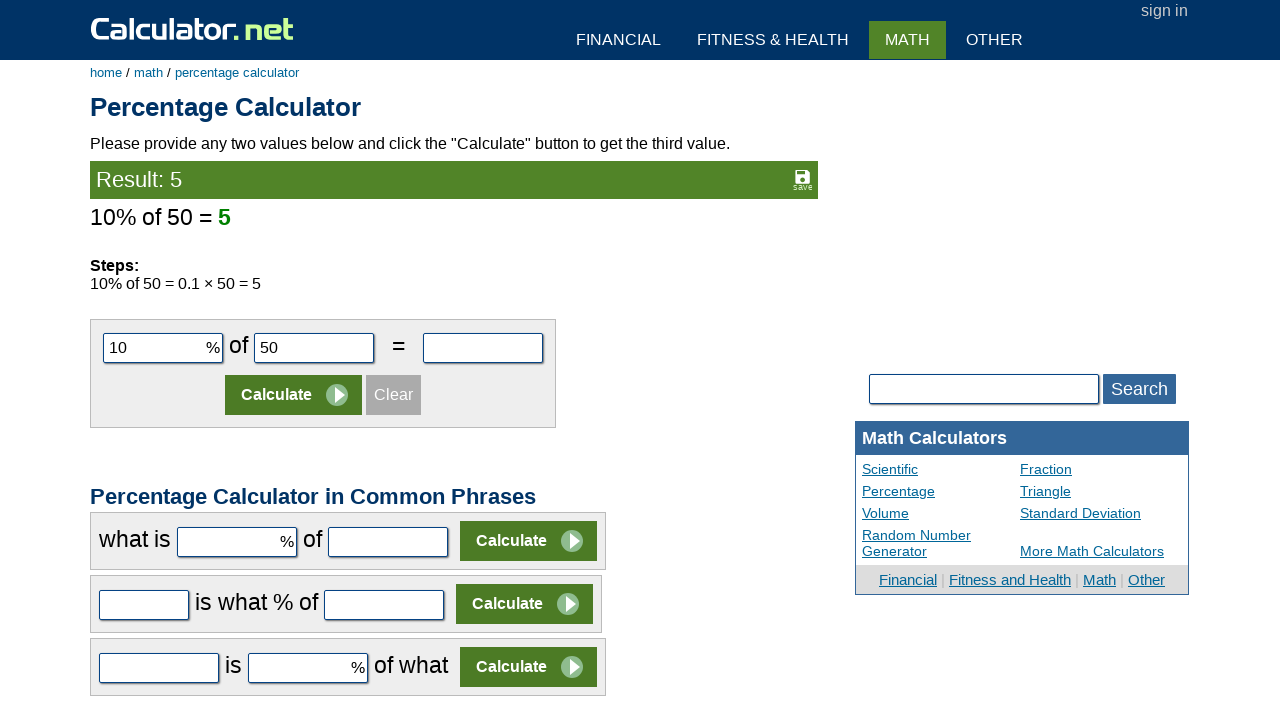

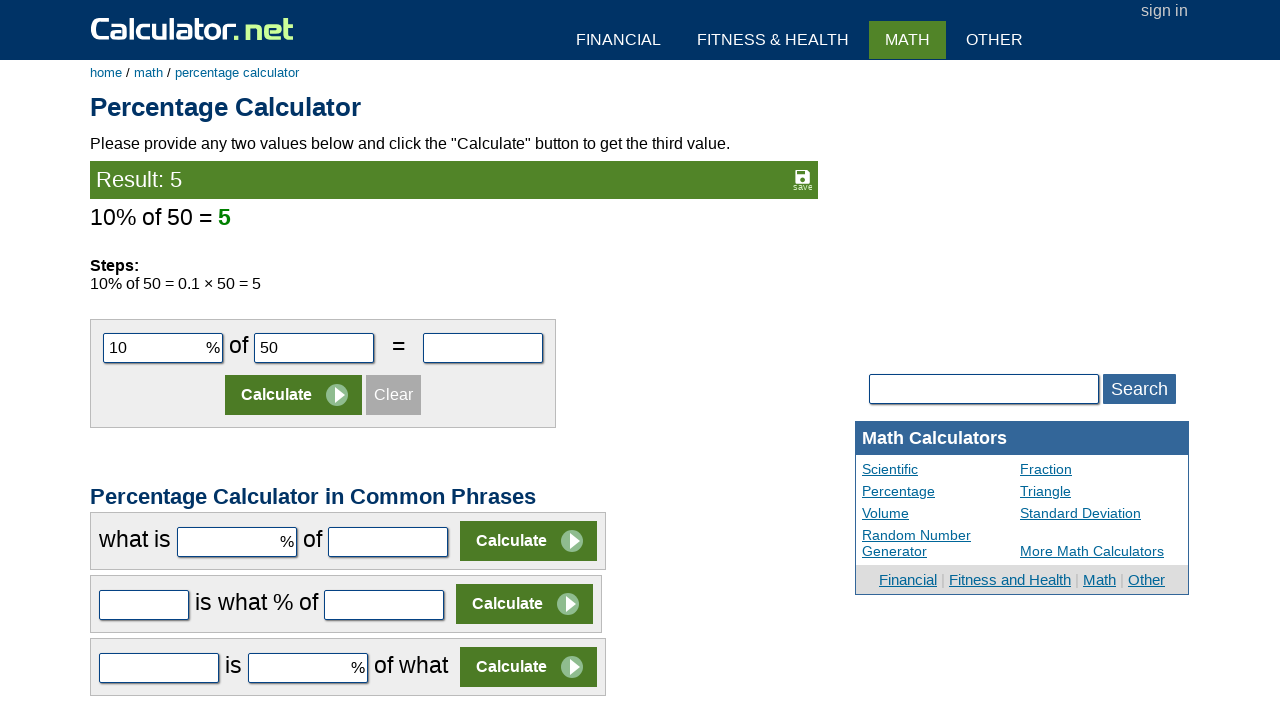